Enters only a name in the feedback form, submits it, clicks Yes to confirm, and verifies the personalized thank you message

Starting URL: https://uljanovs.github.io/site/tasks/provide_feedback

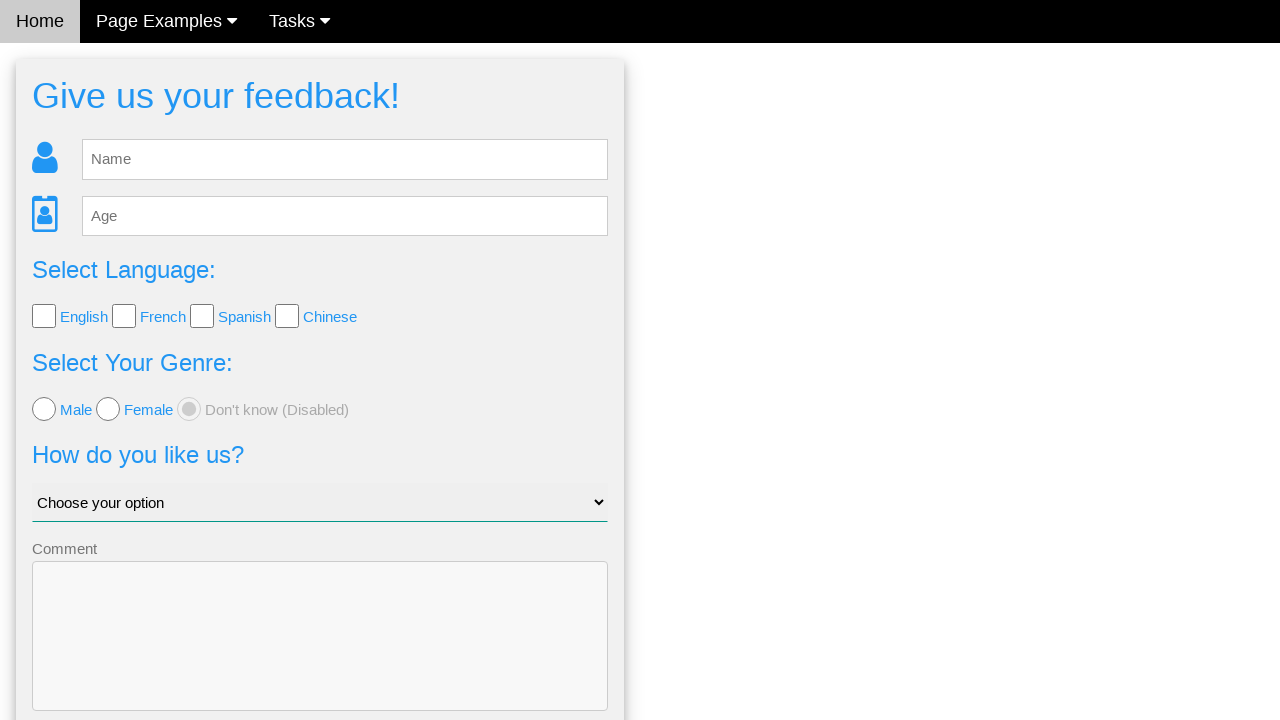

Filled name field with 'Name' on #fb_name
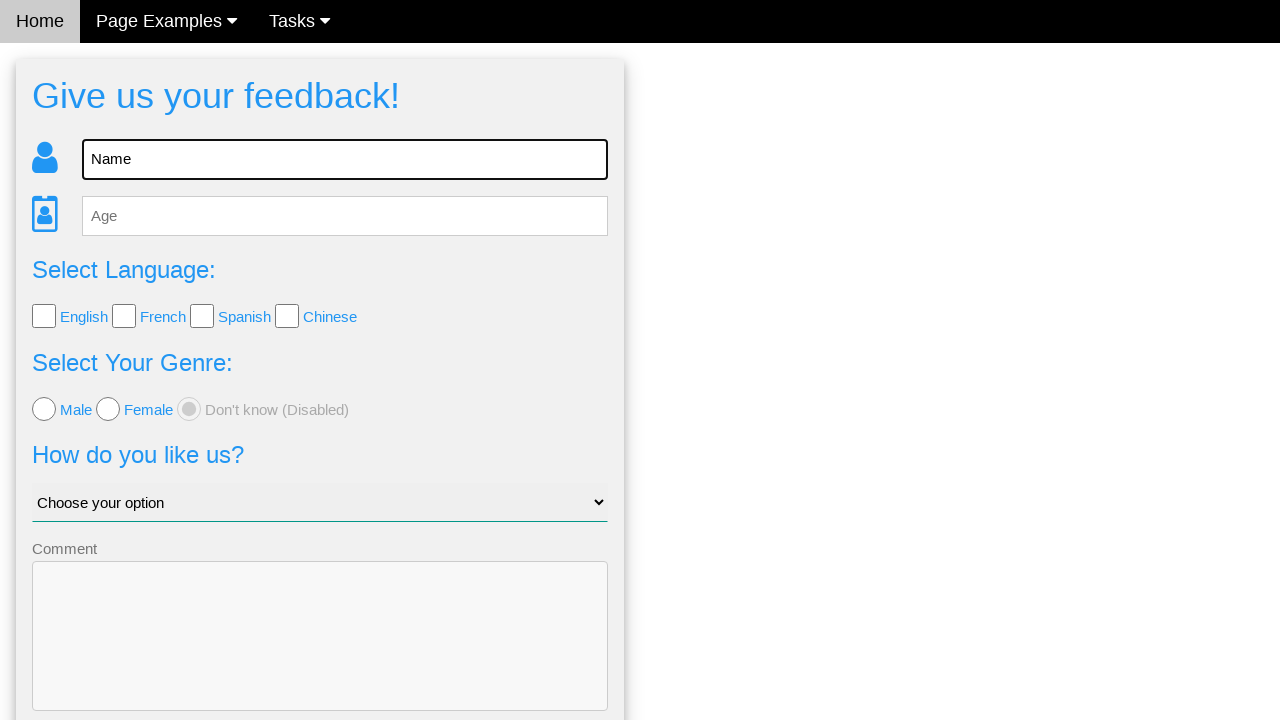

Clicked Send button to submit feedback form at (320, 656) on #fb_form > form > button
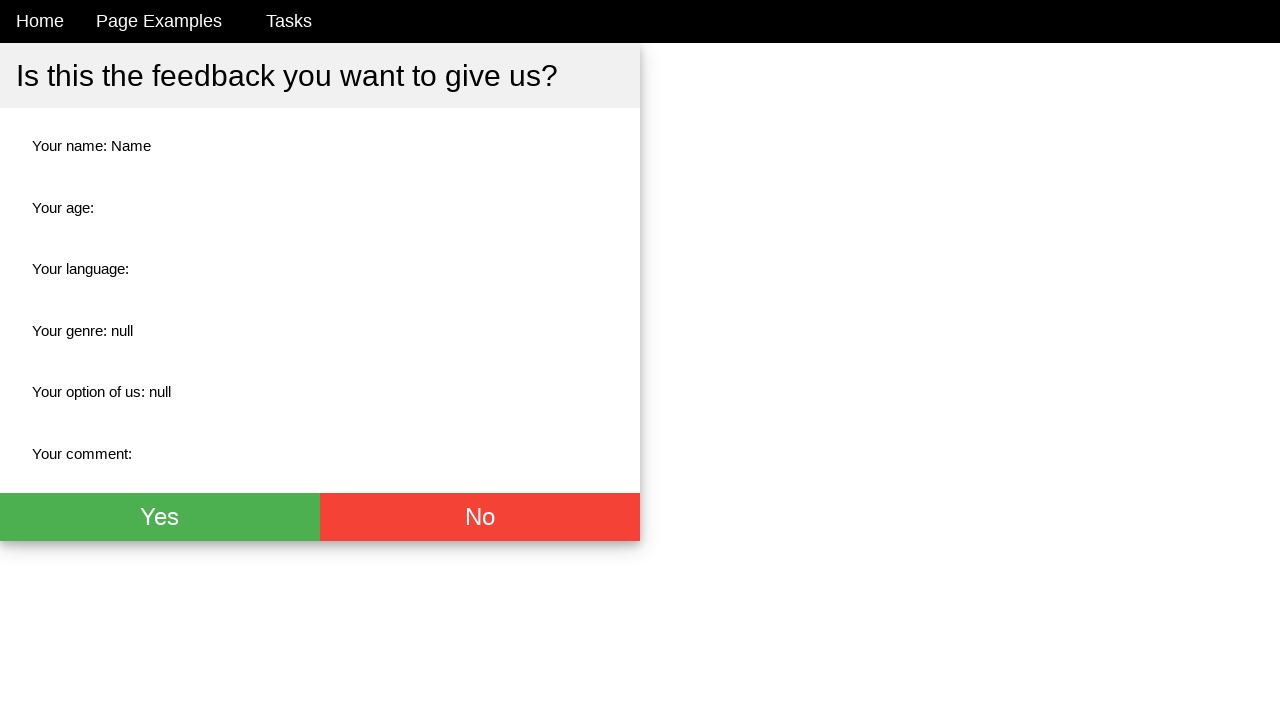

Confirmation dialog appeared
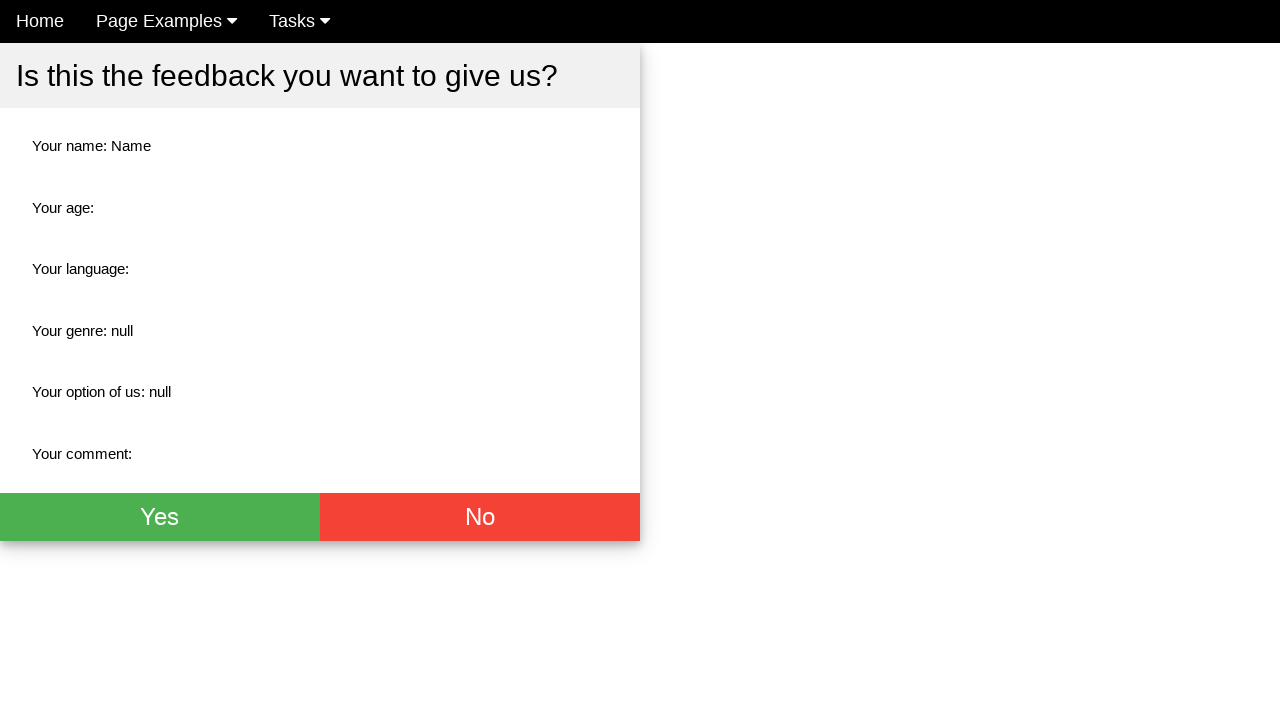

Clicked Yes button to confirm submission at (160, 517) on #fb_thx > div > div.w3-btn-group > button.w3-btn.w3-green.w3-xlarge
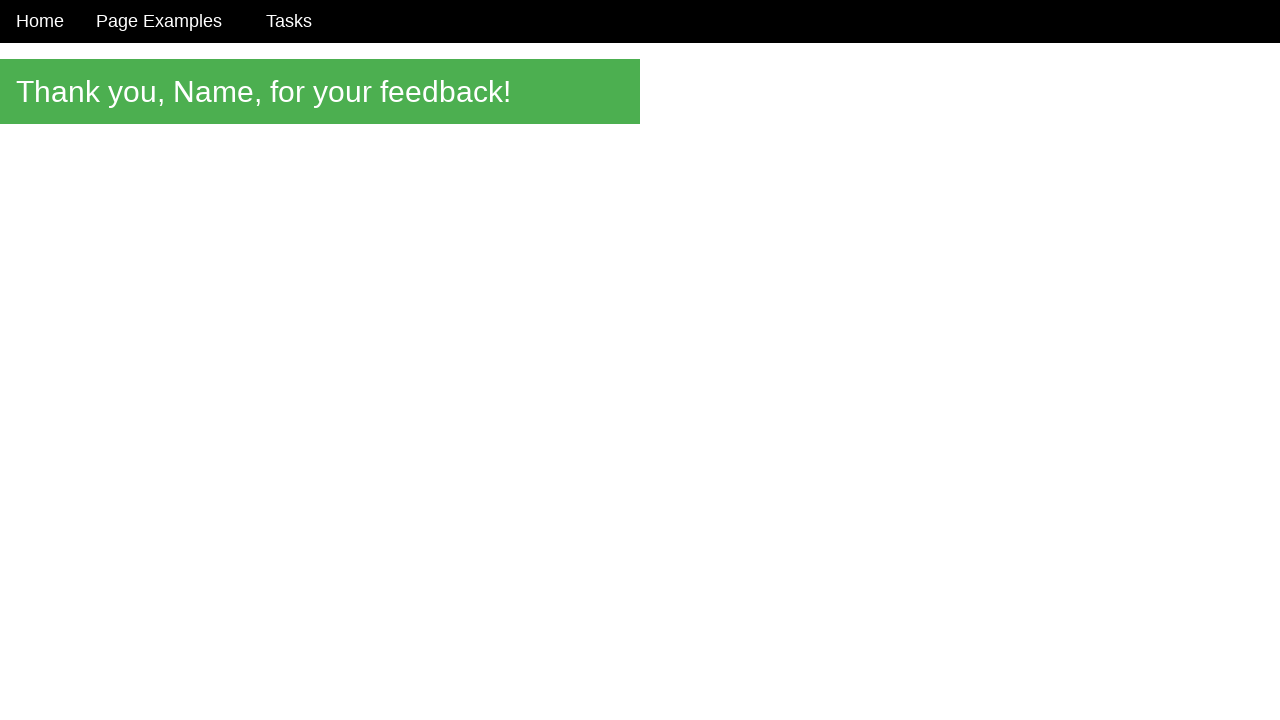

Personalized thank you message loaded
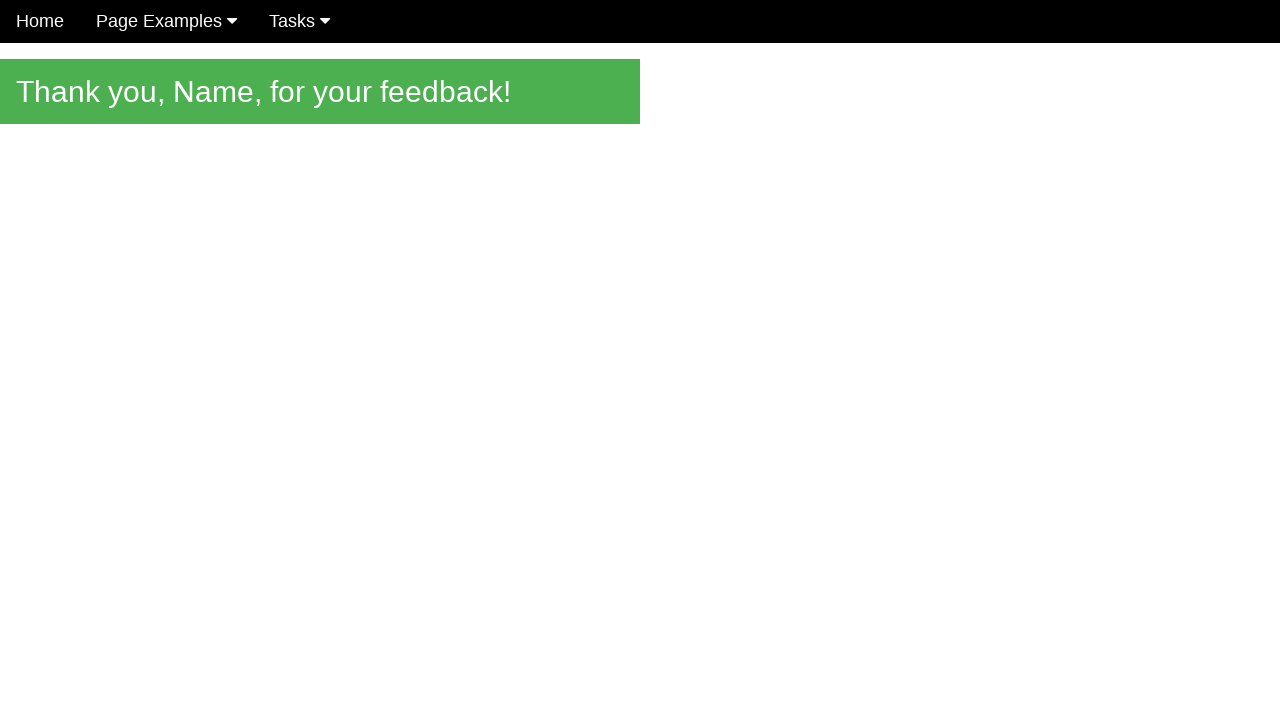

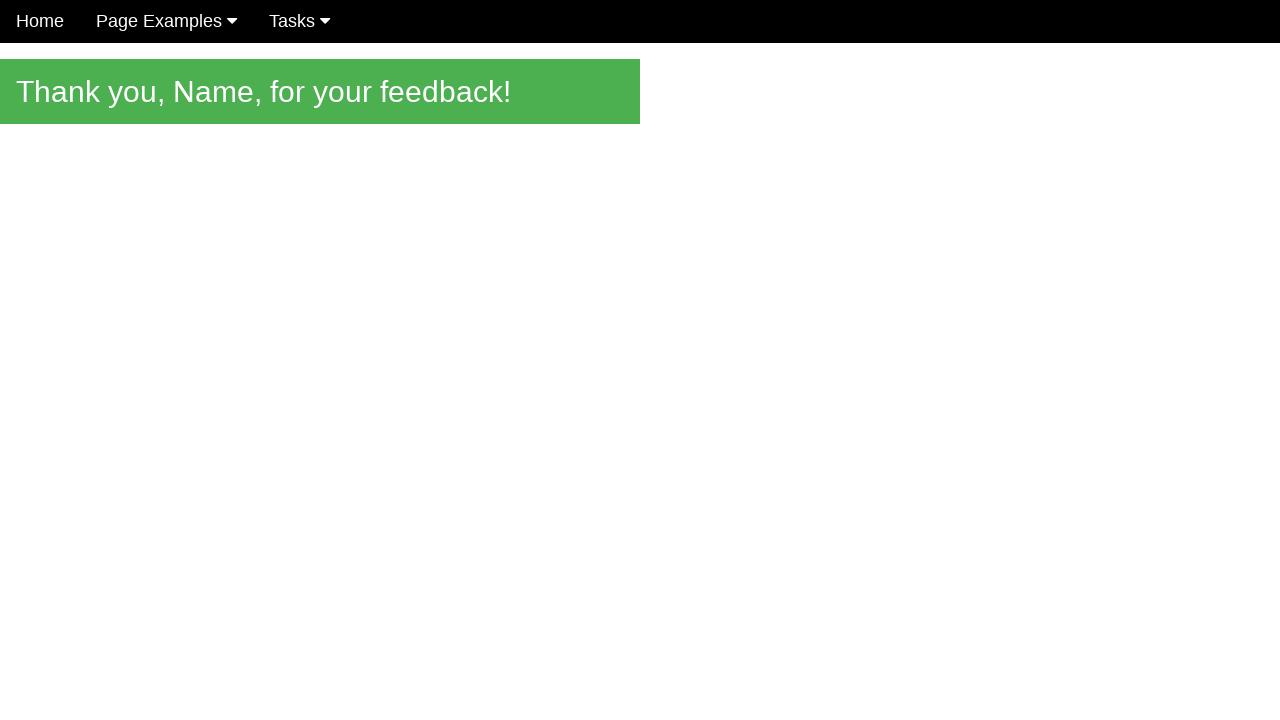